Tests navigation to Status Codes page and verifies the page URL after clicking on the 404 link option.

Starting URL: https://the-internet.herokuapp.com/

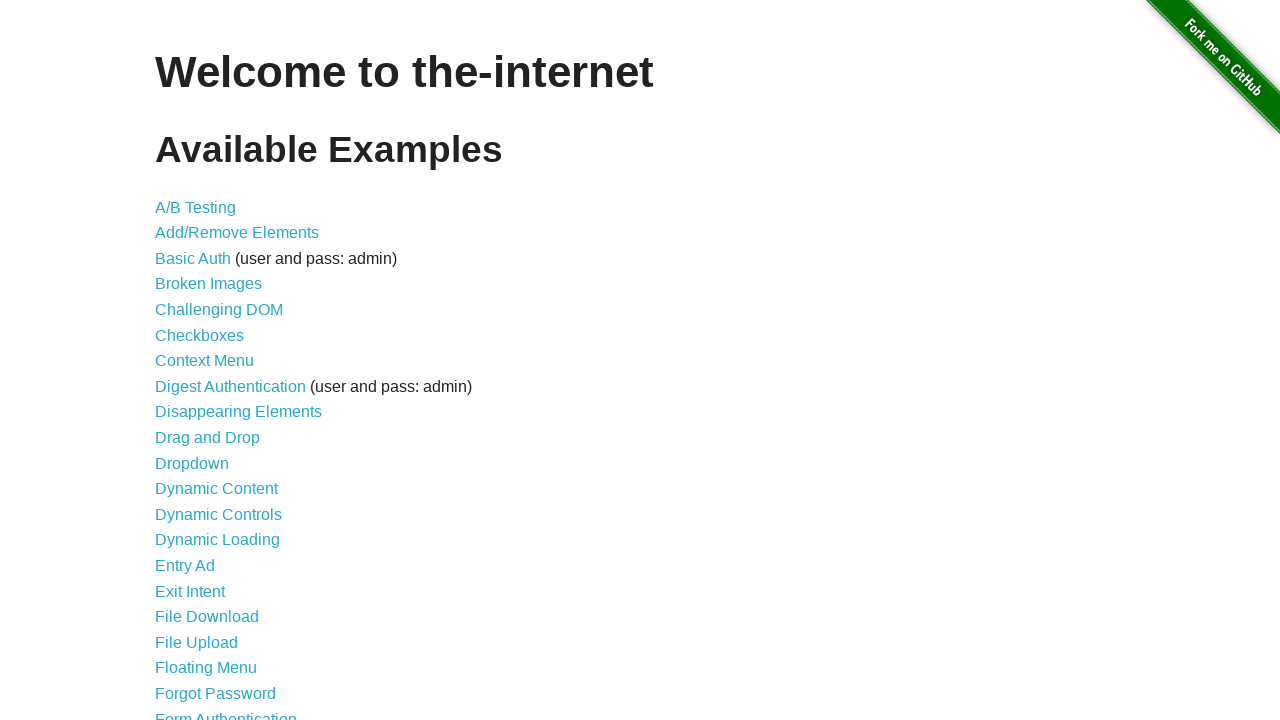

Clicked on Status Codes link at (203, 600) on text=Status Codes
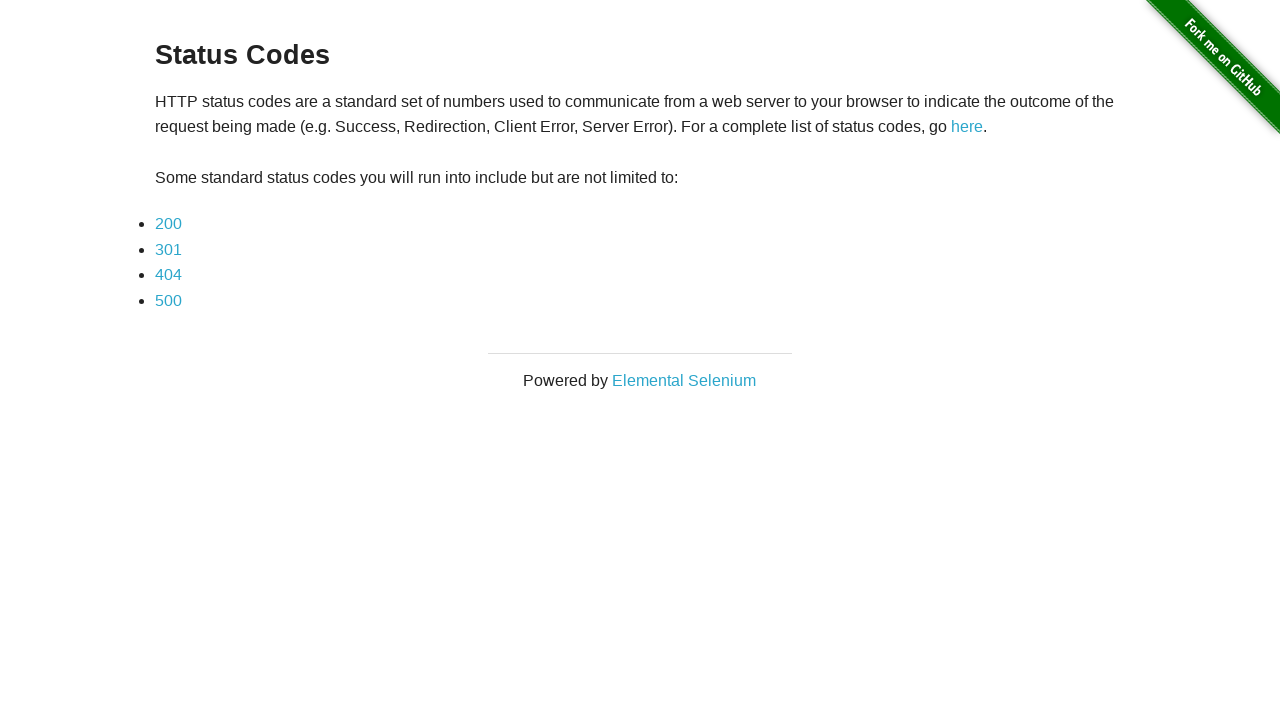

Status Codes page loaded with 404 option visible
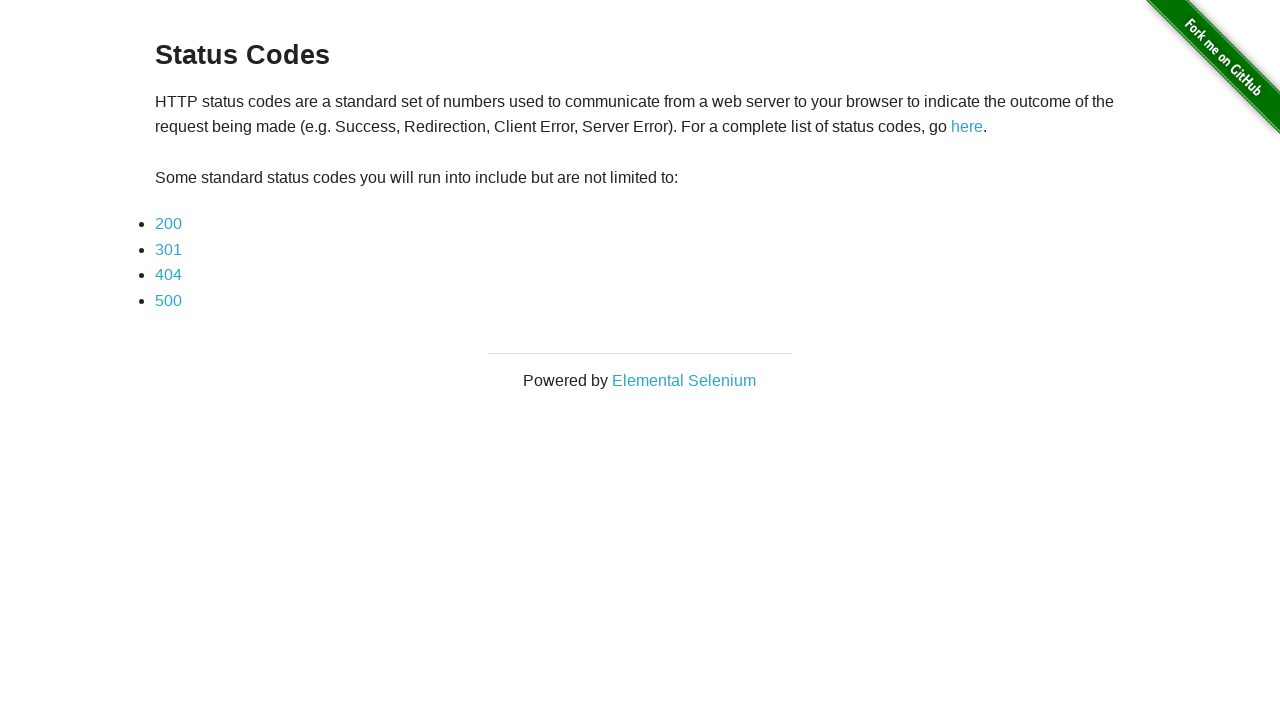

Clicked on the 404 link at (168, 275) on a:has-text('404')
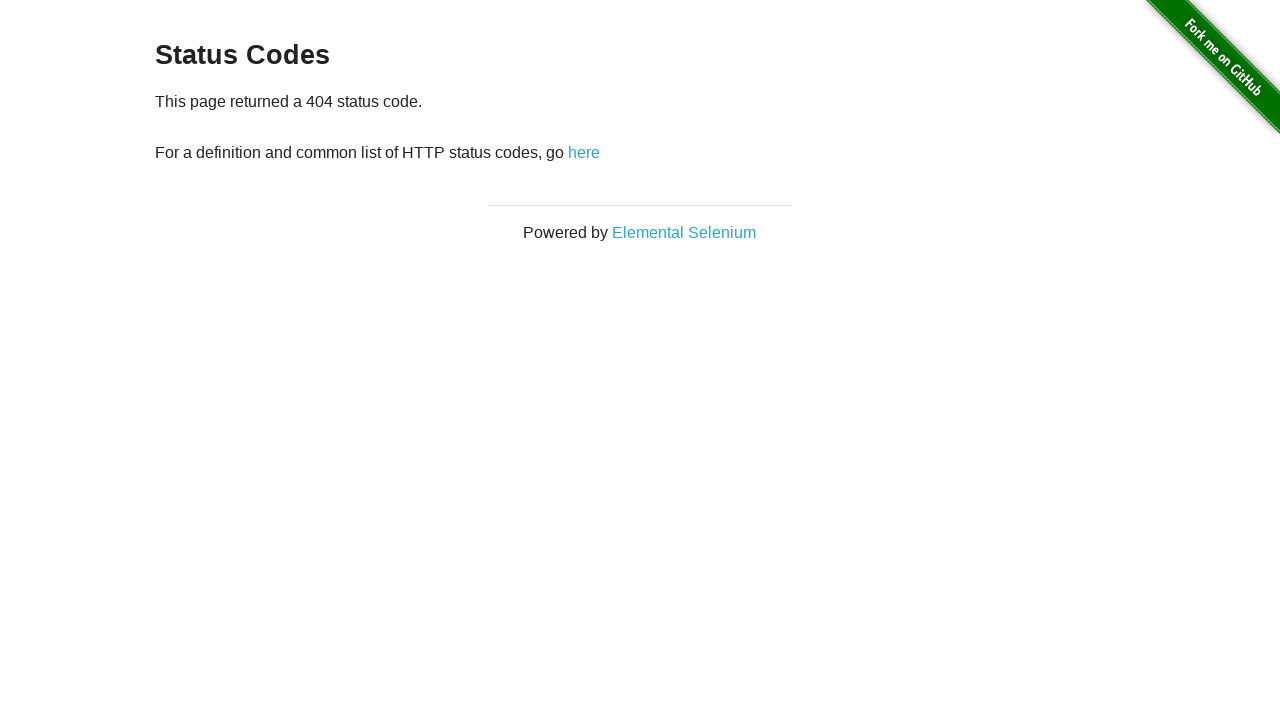

Clicked on 'here' link to go back at (584, 152) on text=here
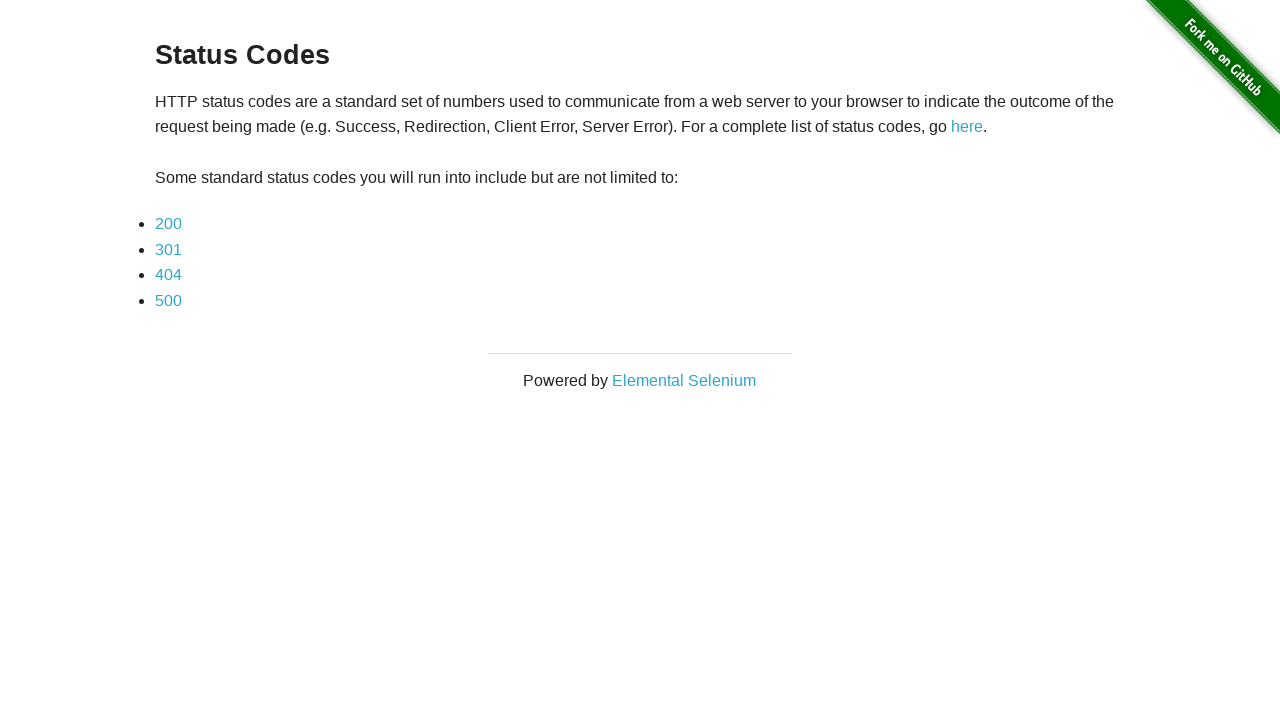

Verified navigation back to status codes page
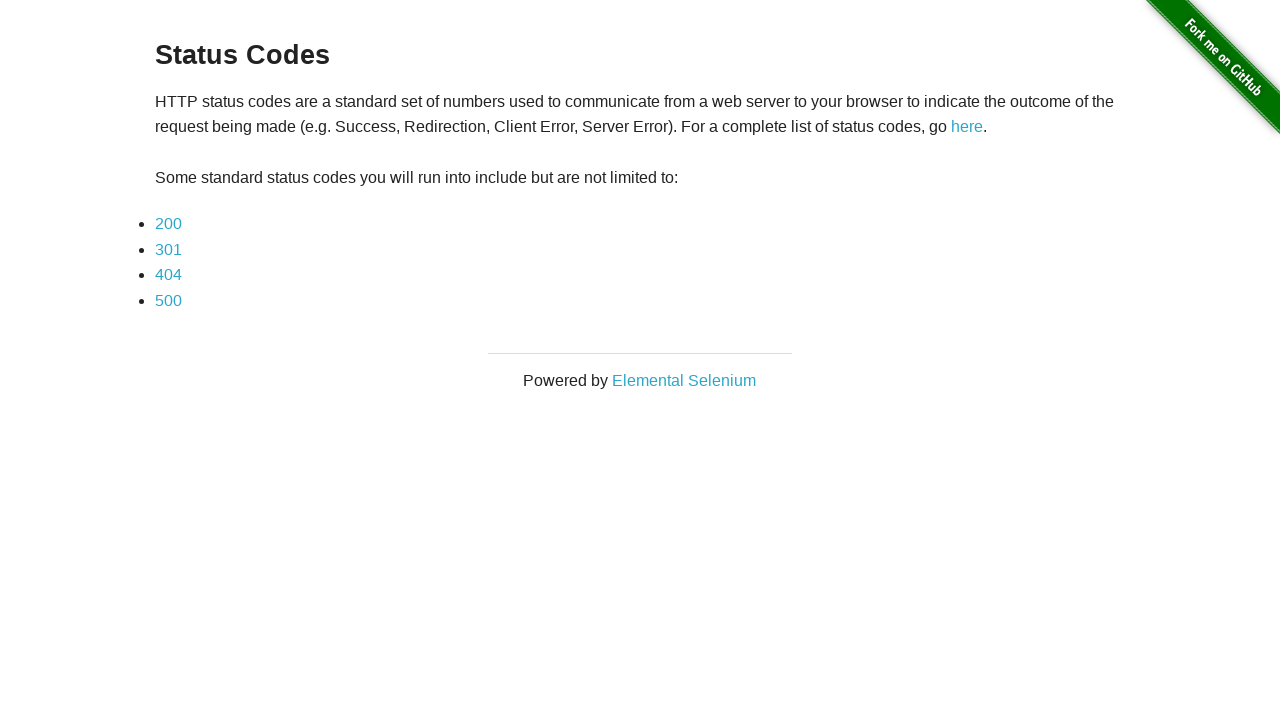

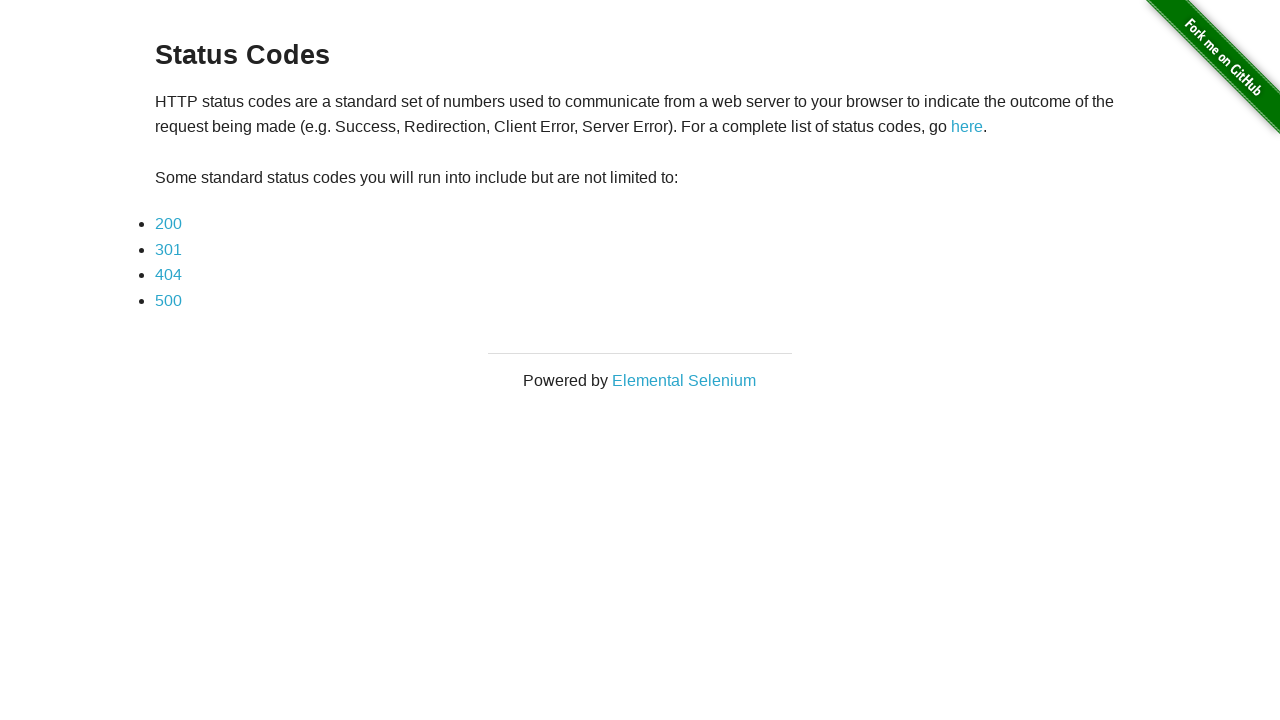